Tests dropdown selection functionality by reading two numbers from the page, calculating their sum, selecting that value from a dropdown menu, and clicking a submit button.

Starting URL: http://suninjuly.github.io/selects2.html

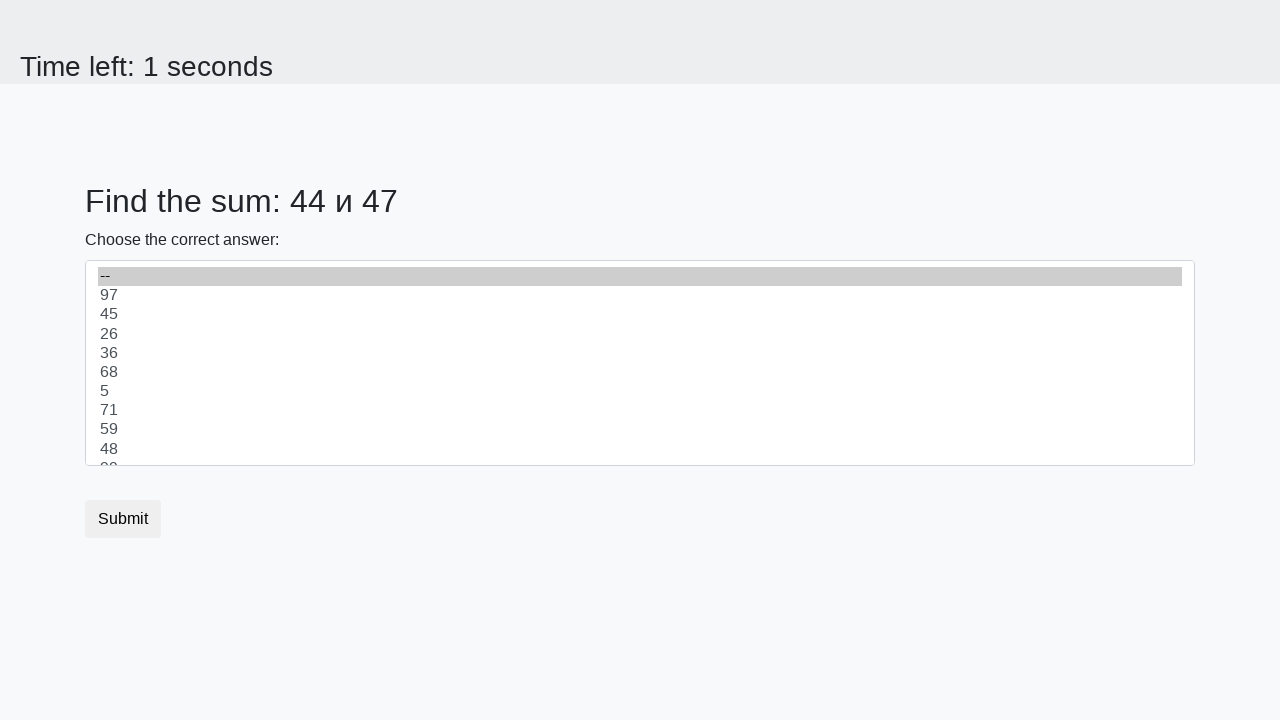

Read first number from page element #num1
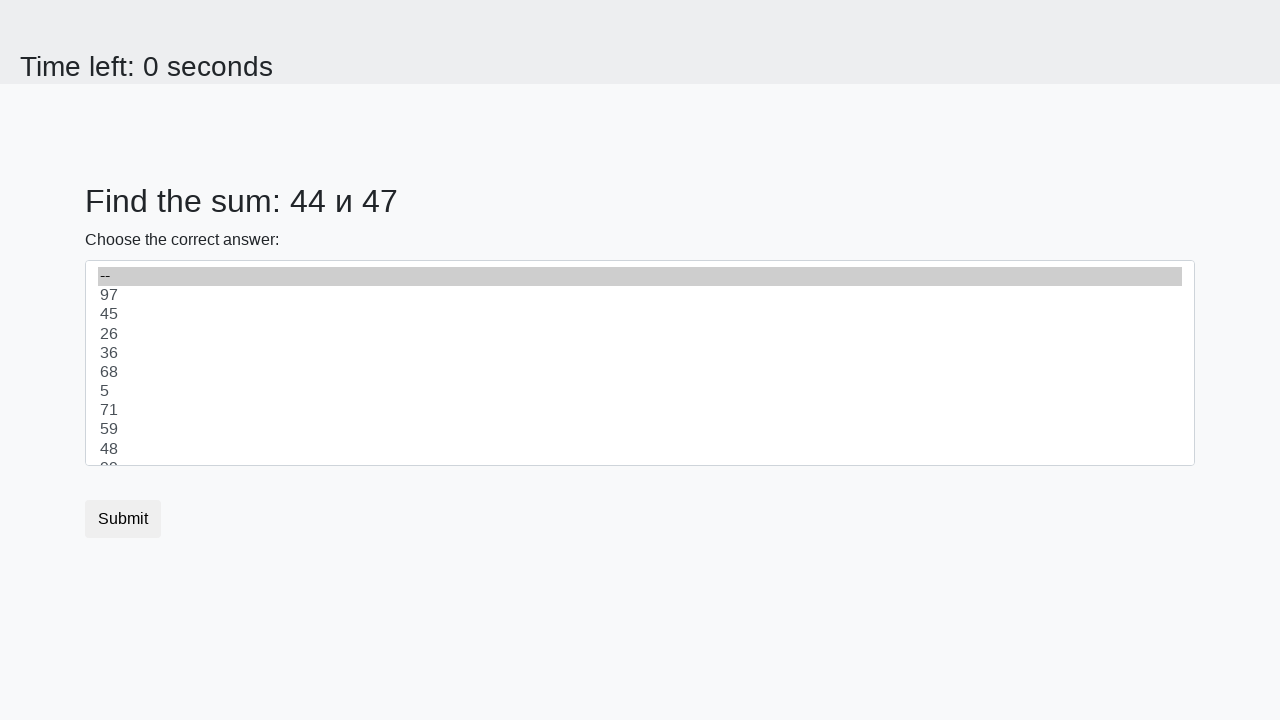

Read second number from page element #num2
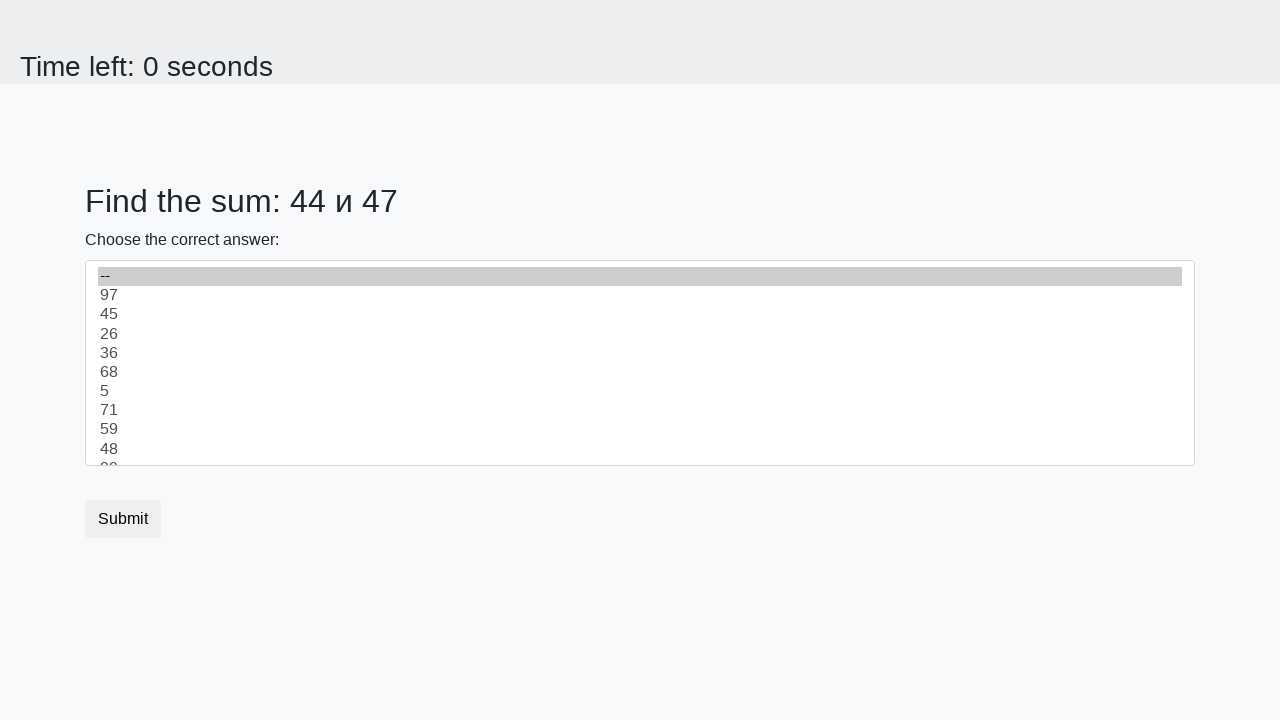

Converted numbers to integers: 44 and 47
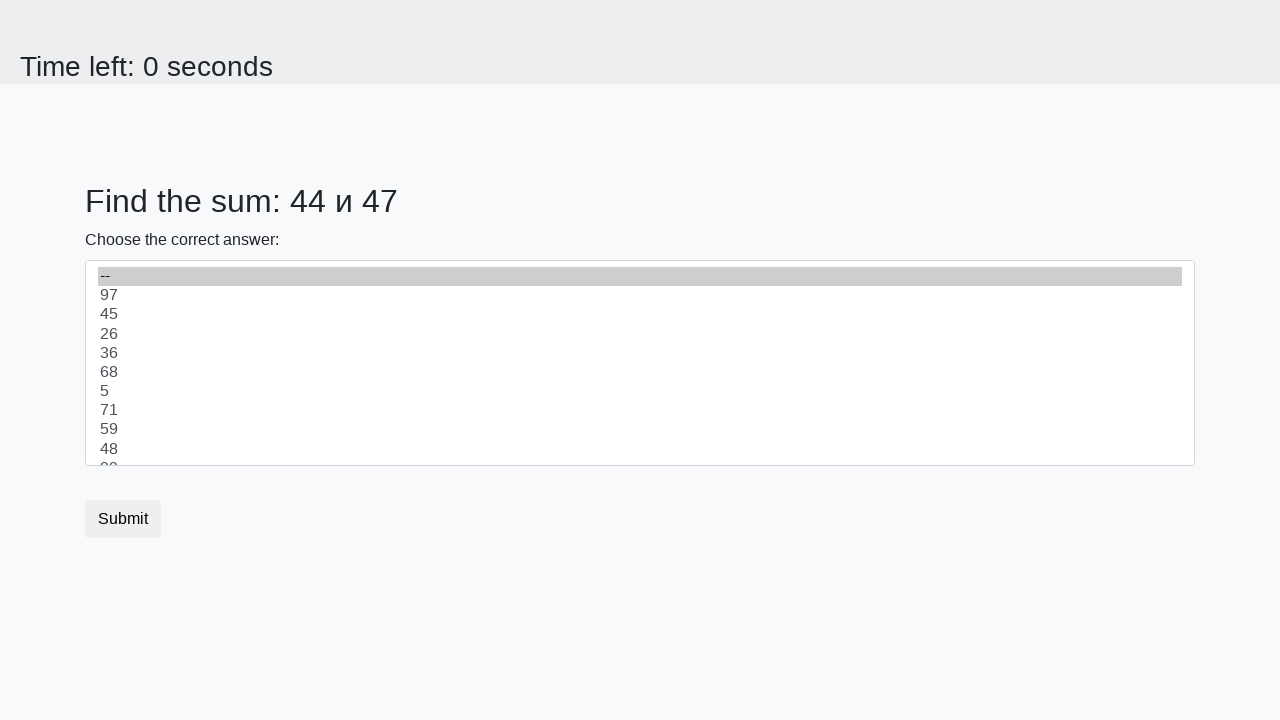

Calculated sum: 91
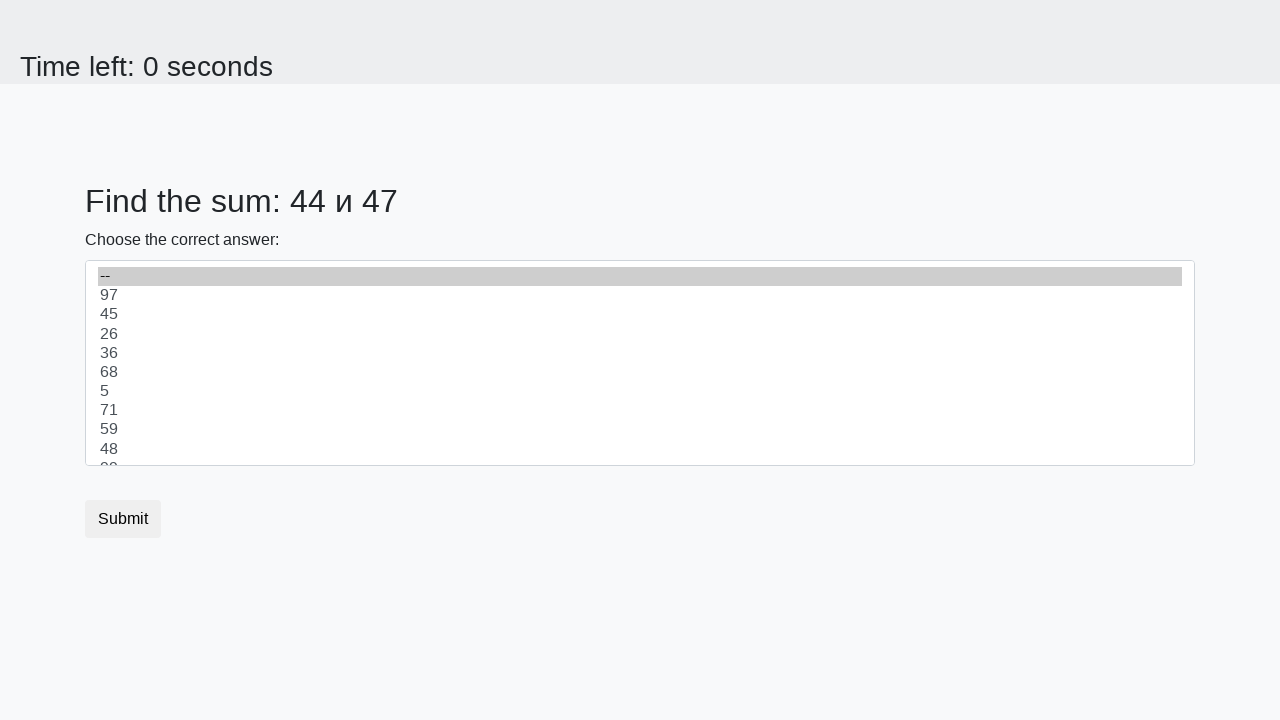

Selected dropdown value '91' on select
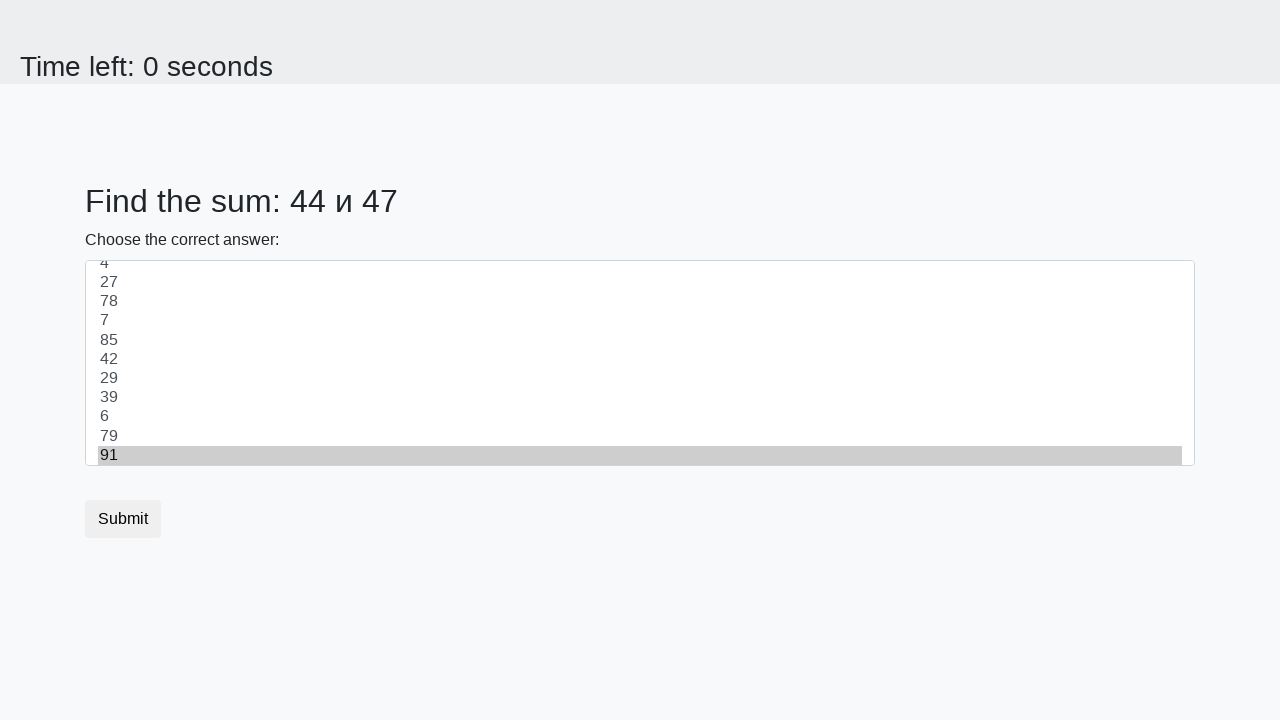

Clicked submit button at (123, 519) on button.btn
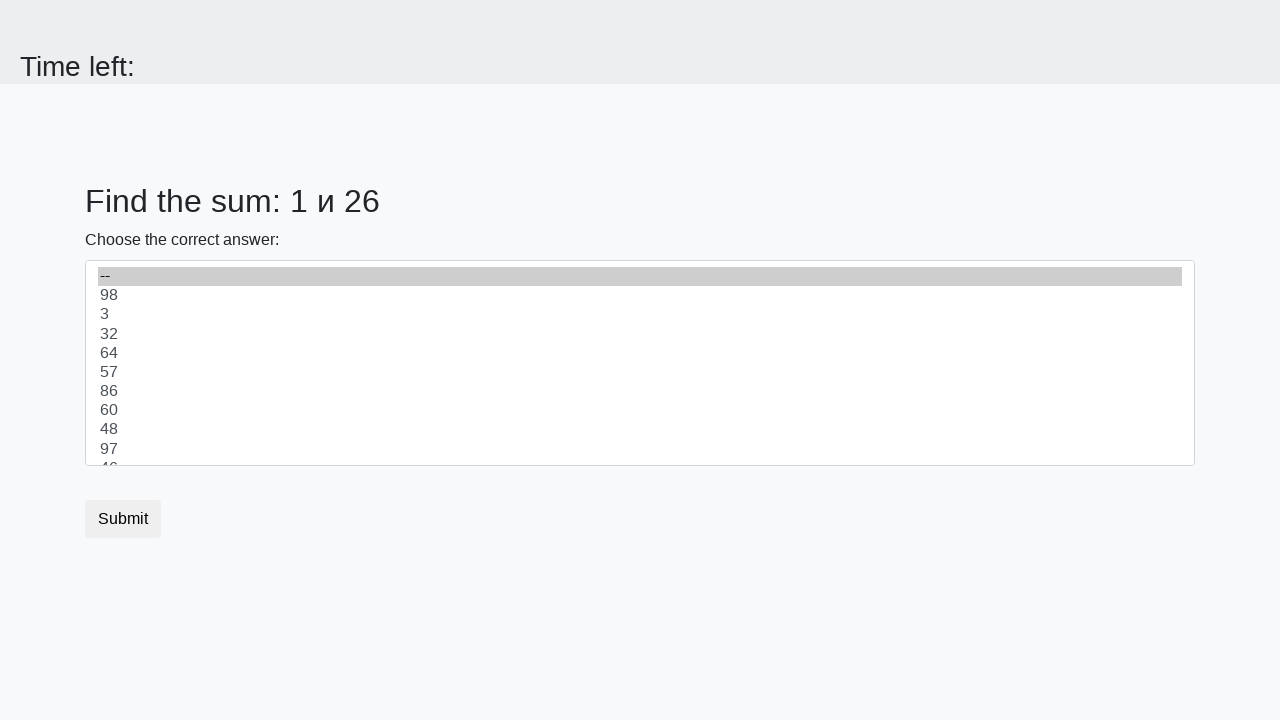

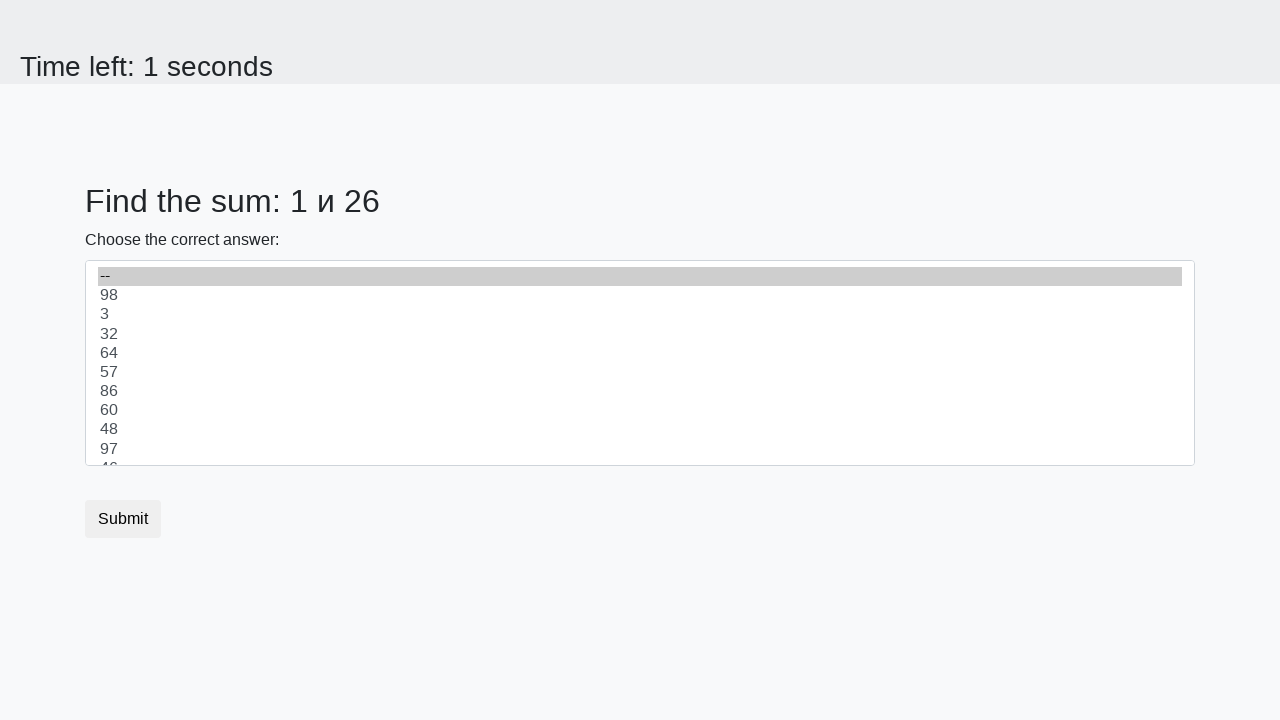